Tests JavaScript alert handling including simple alerts, timed alerts, confirm dialogs, and prompt dialogs with text input.

Starting URL: https://demoqa.com/alerts

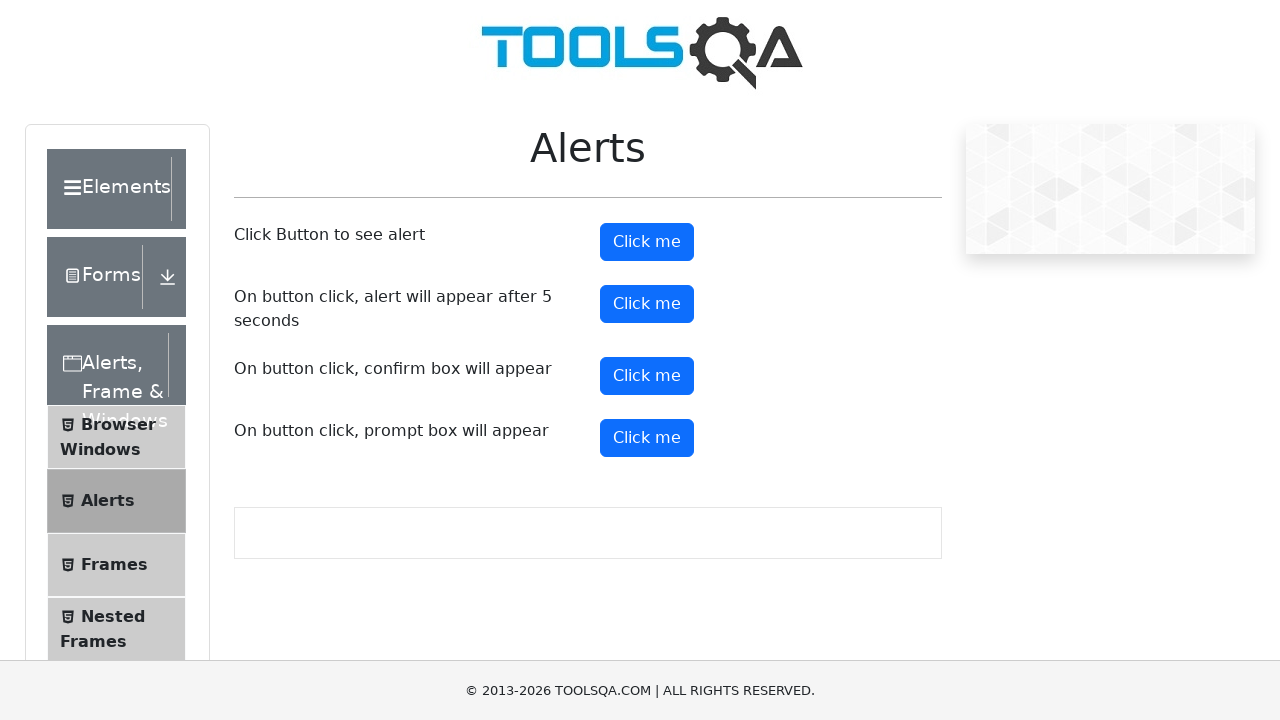

Clicked alert button and accepted simple alert at (647, 242) on #alertButton
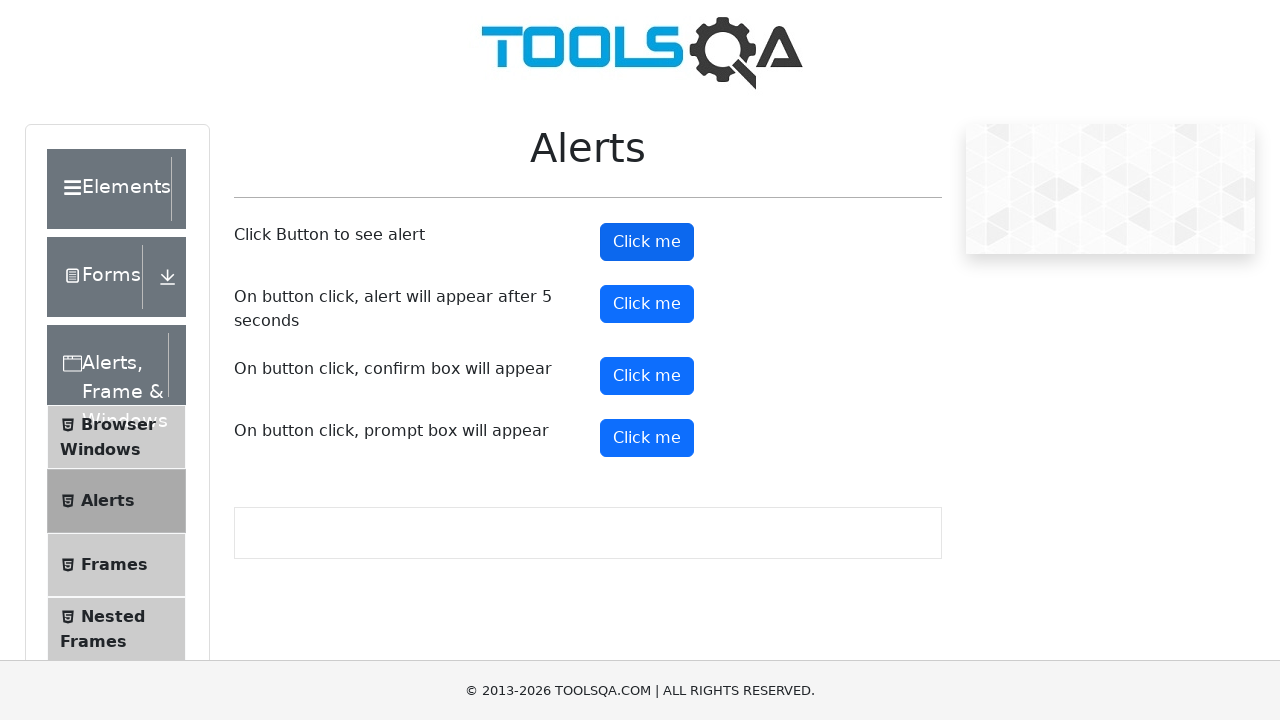

Clicked timer alert button at (647, 304) on #timerAlertButton
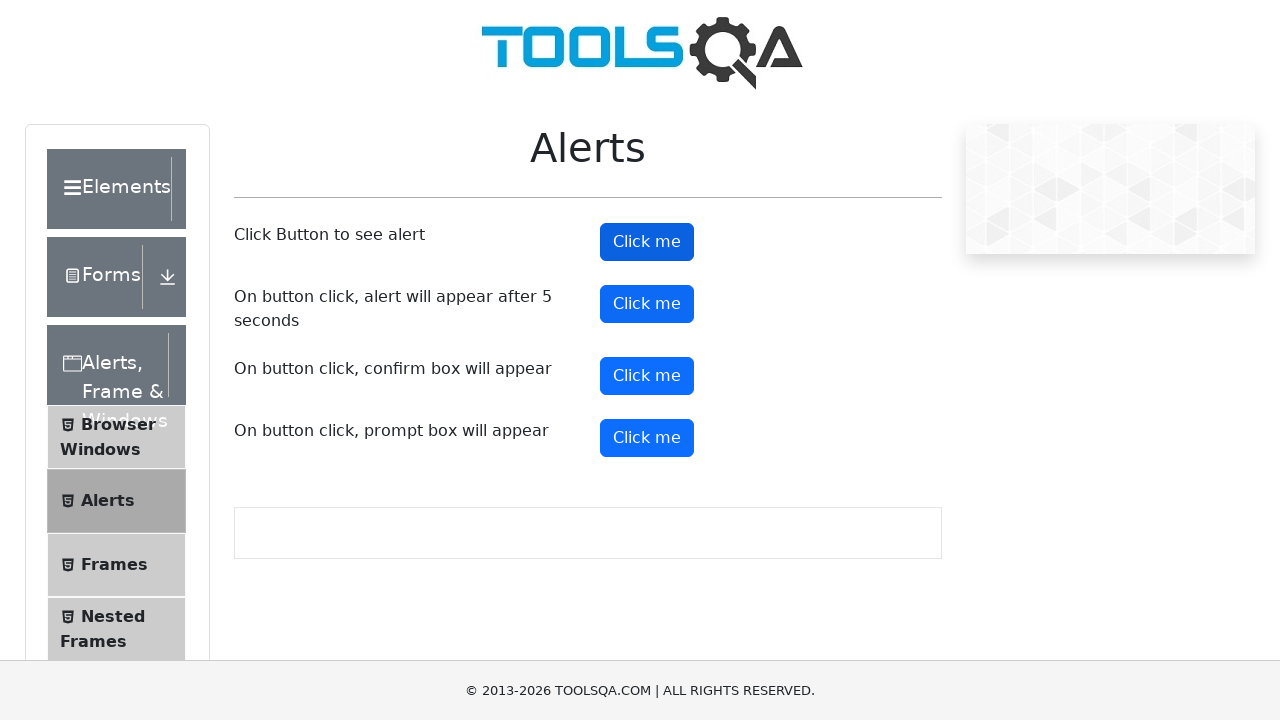

Waited 5 seconds for timed alert to appear and accepted it
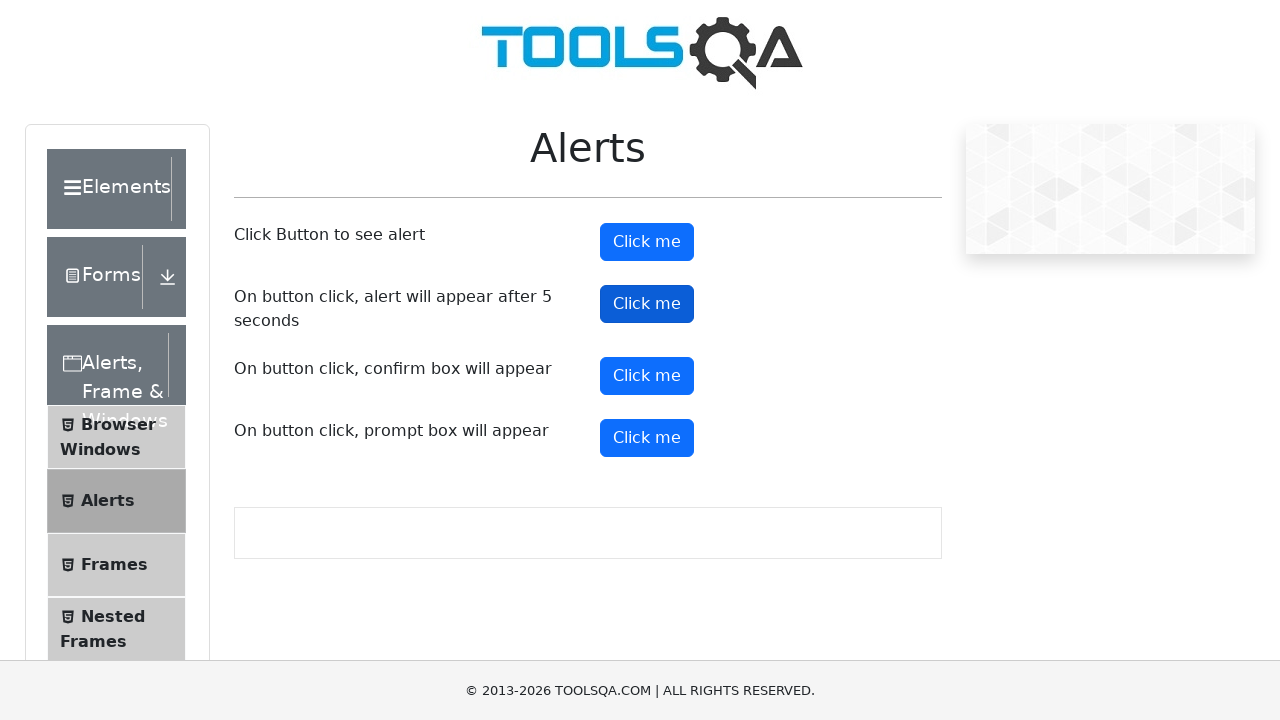

Clicked confirm button and dismissed confirm dialog at (647, 376) on #confirmButton
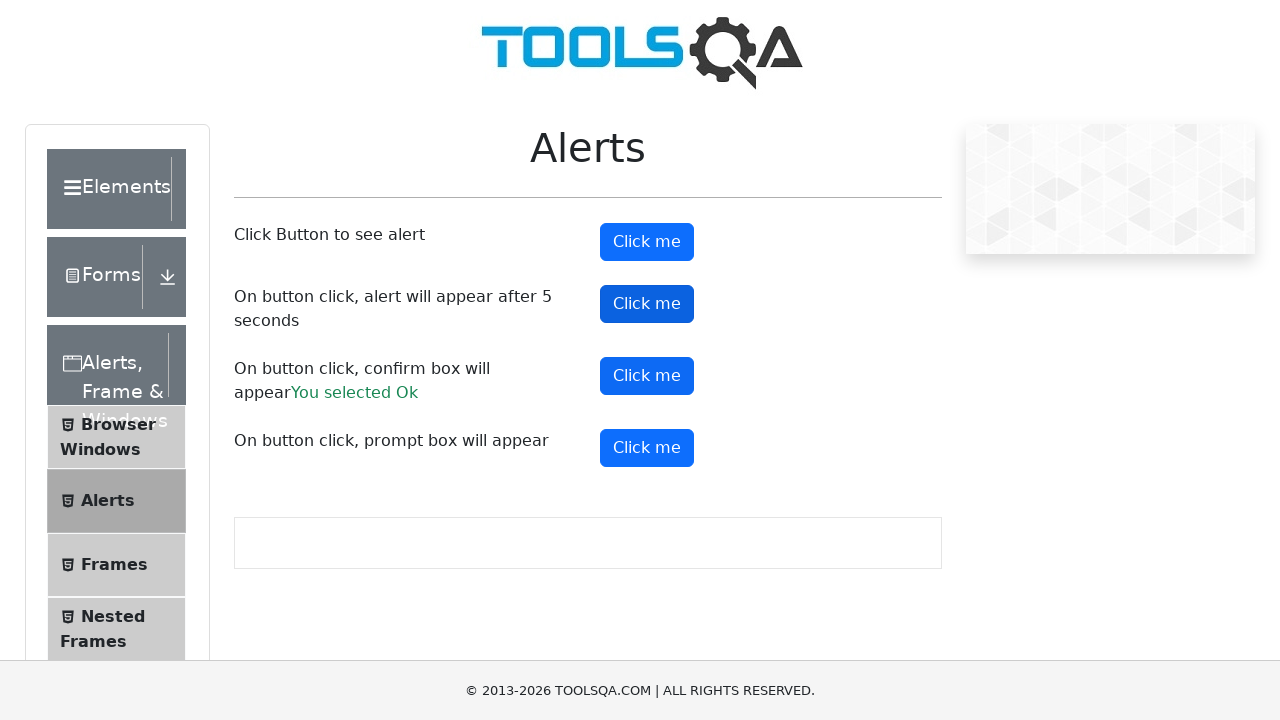

Clicked prompt button and accepted prompt dialog with text input 'Eliza' at (647, 448) on #promtButton
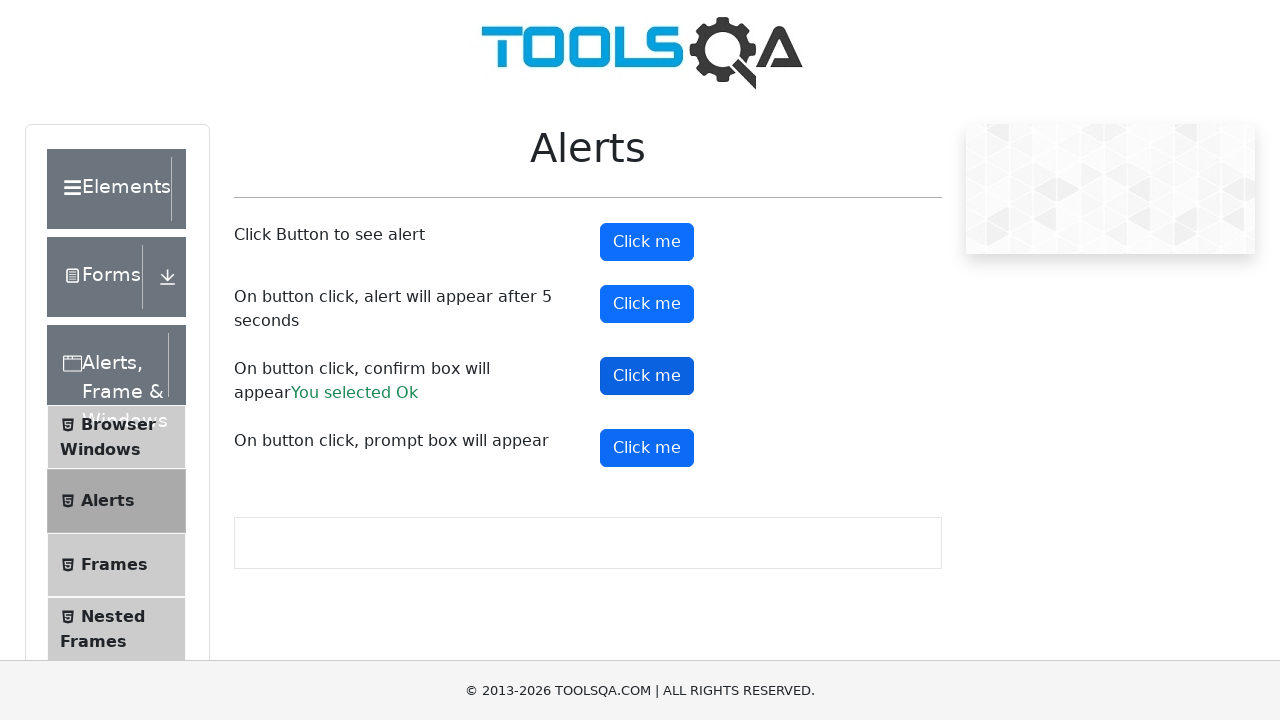

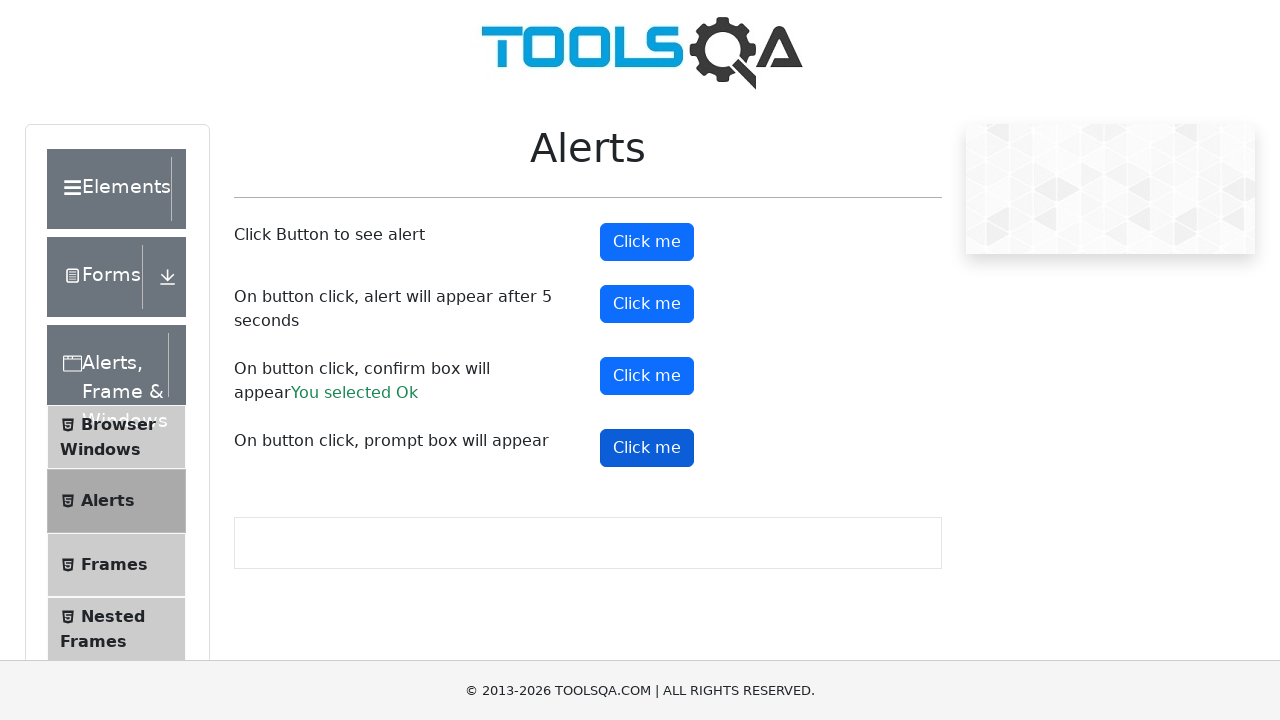